Tests filling a name field in an Angular practice form

Starting URL: https://rahulshettyacademy.com/angularpractice/

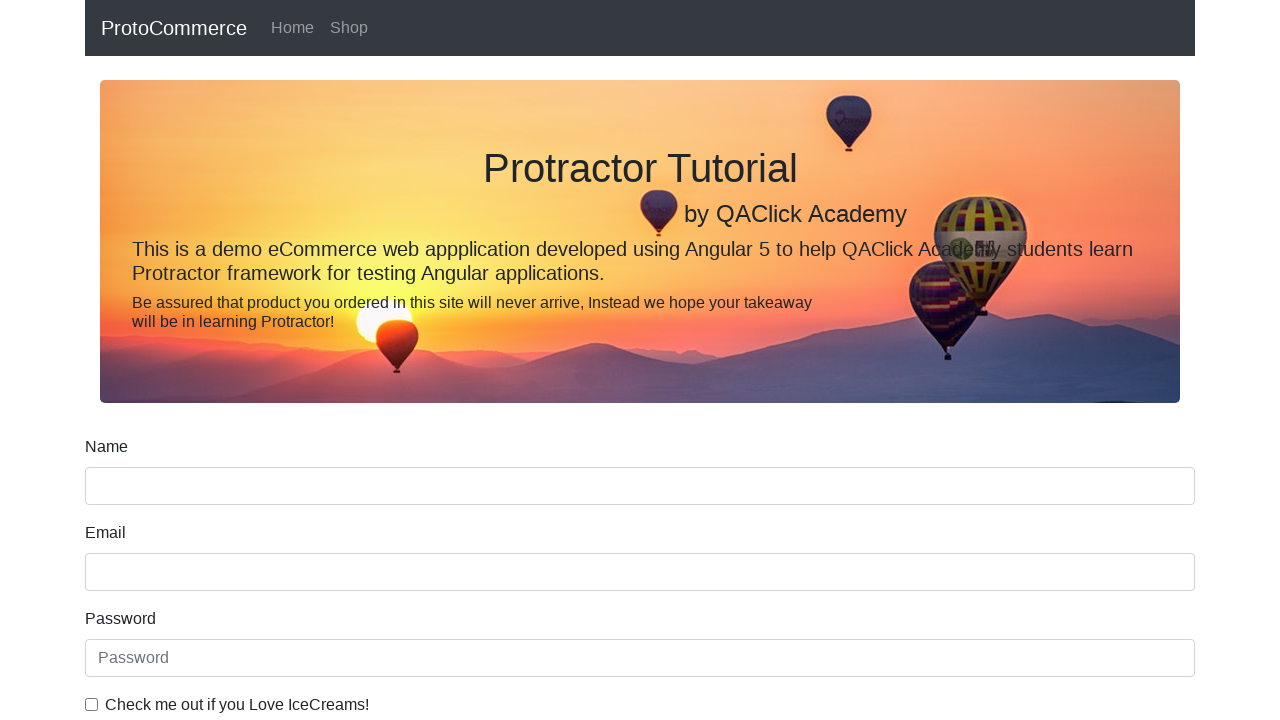

Navigated to Angular practice form page
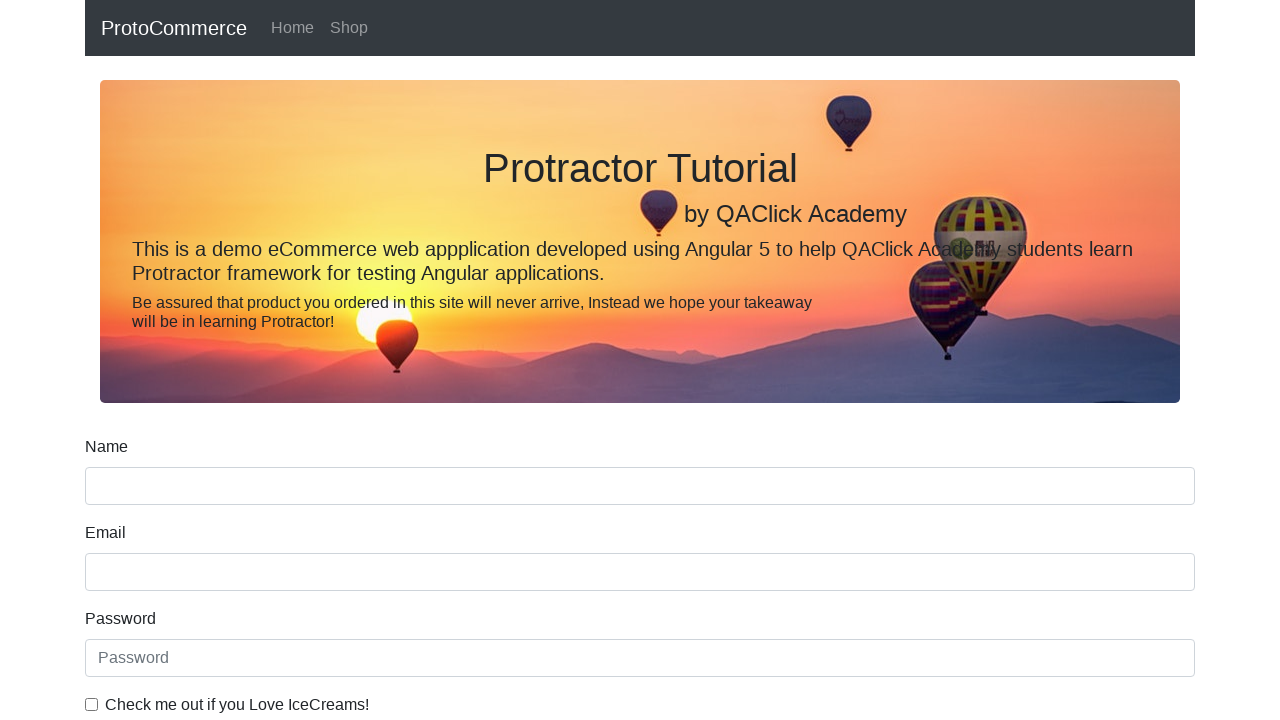

Filled name field with 'Ganga' on input[name='name']
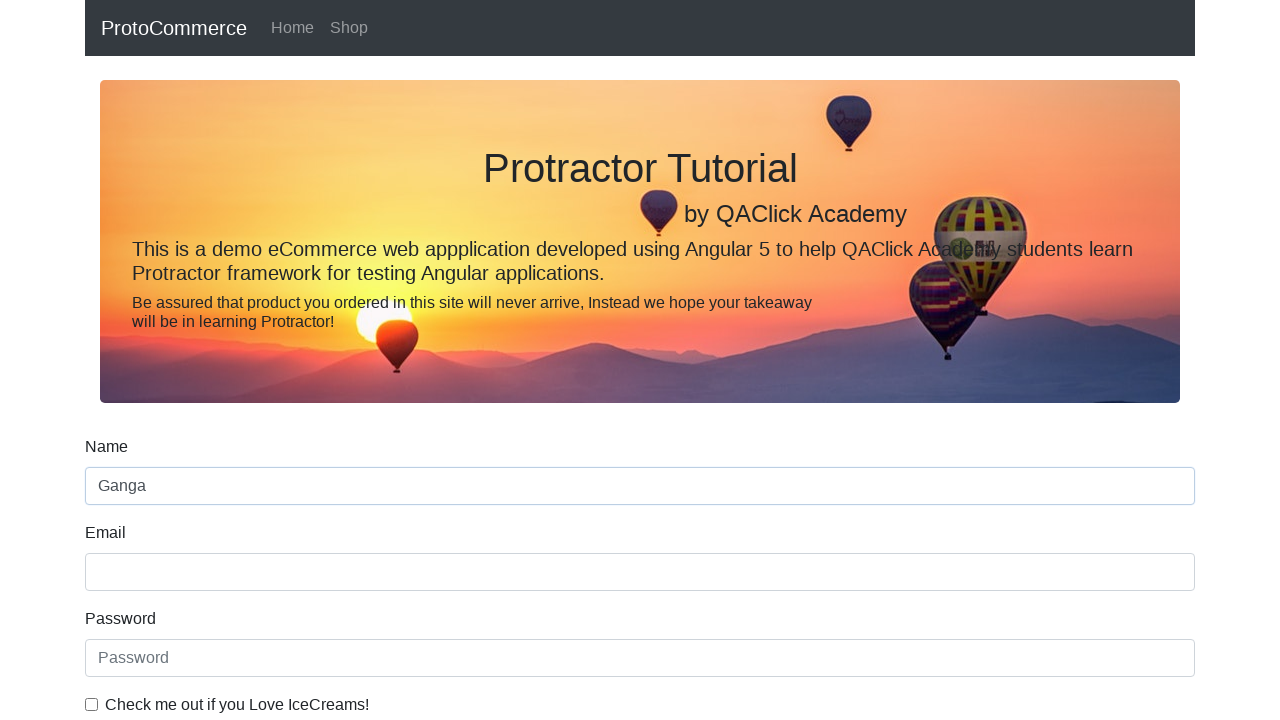

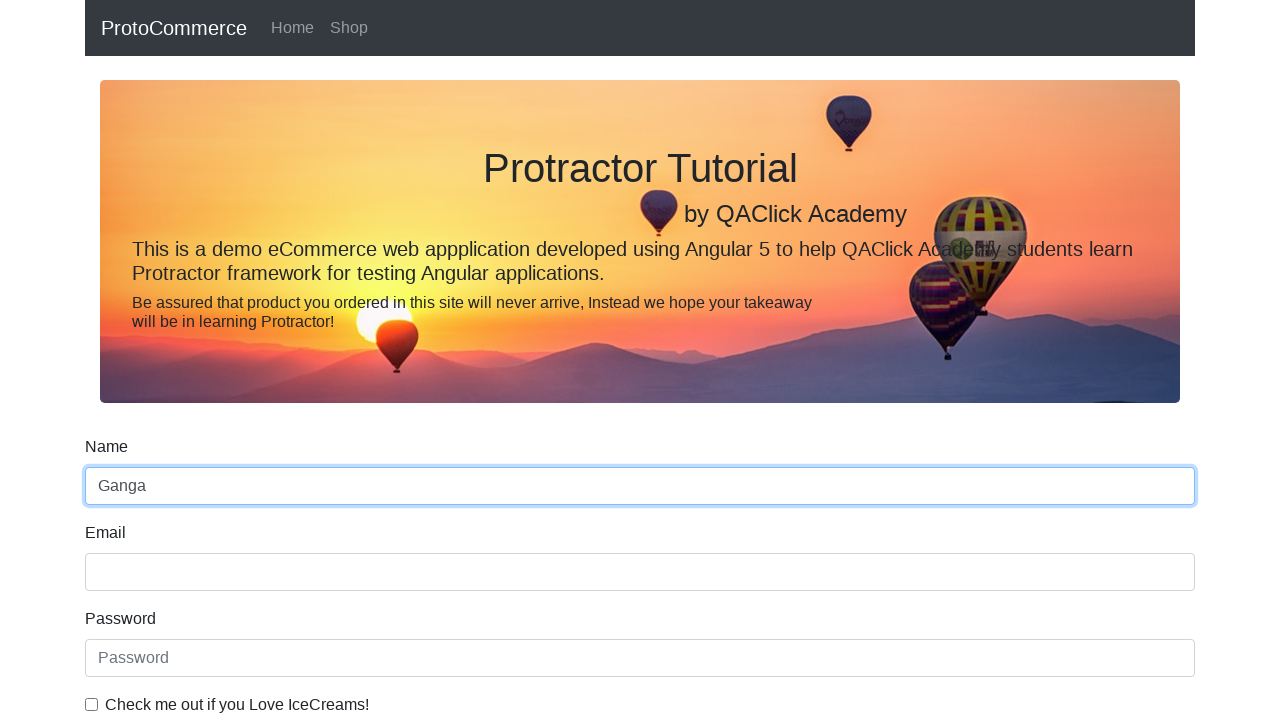